Navigates to Zoho signup page and clicks the "Terms of Service" link to verify link navigation functionality

Starting URL: https://www.zoho.com/signup.html

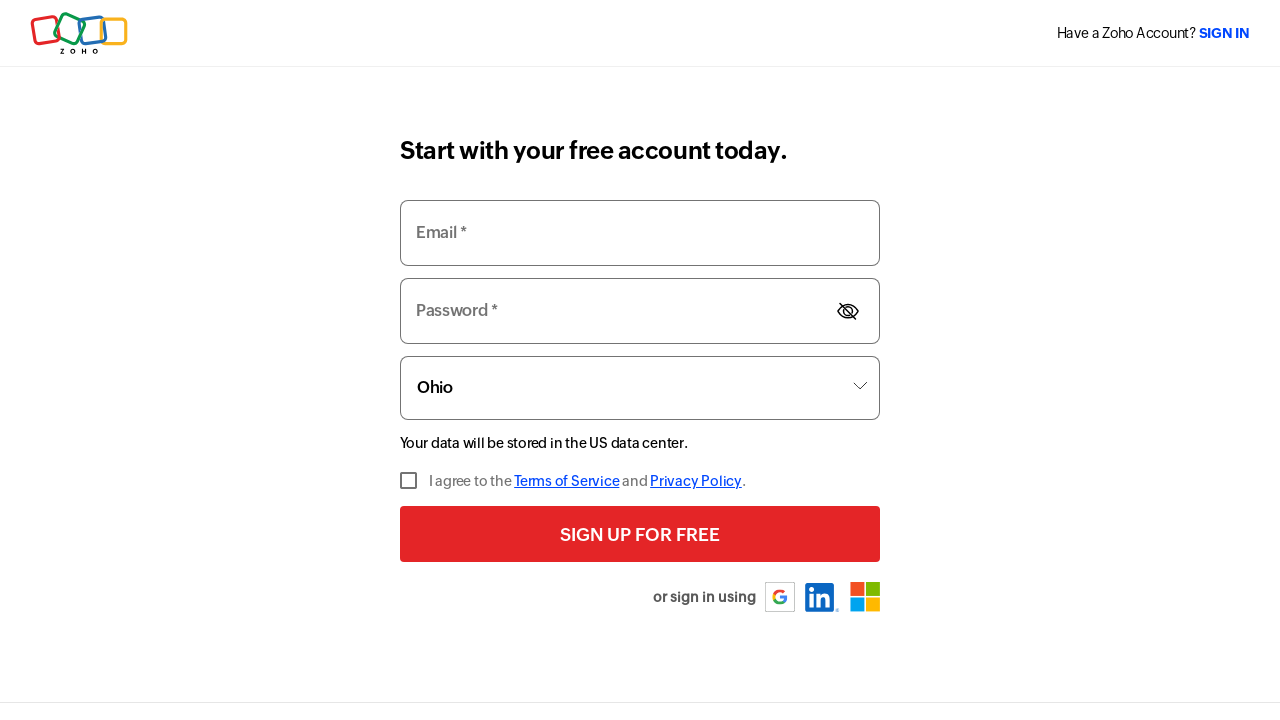

Waited for page DOM to load on Zoho signup page
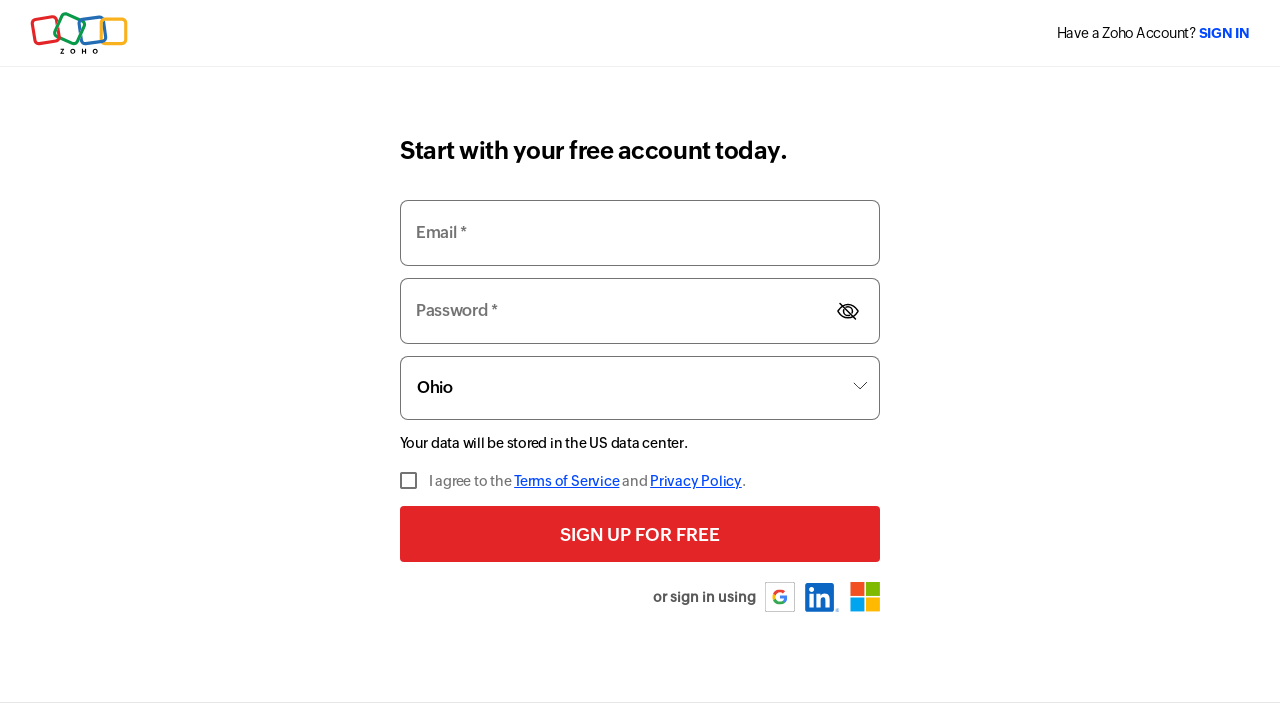

Clicked the 'Terms of Service' link at (567, 481) on a:has-text('Terms of Service')
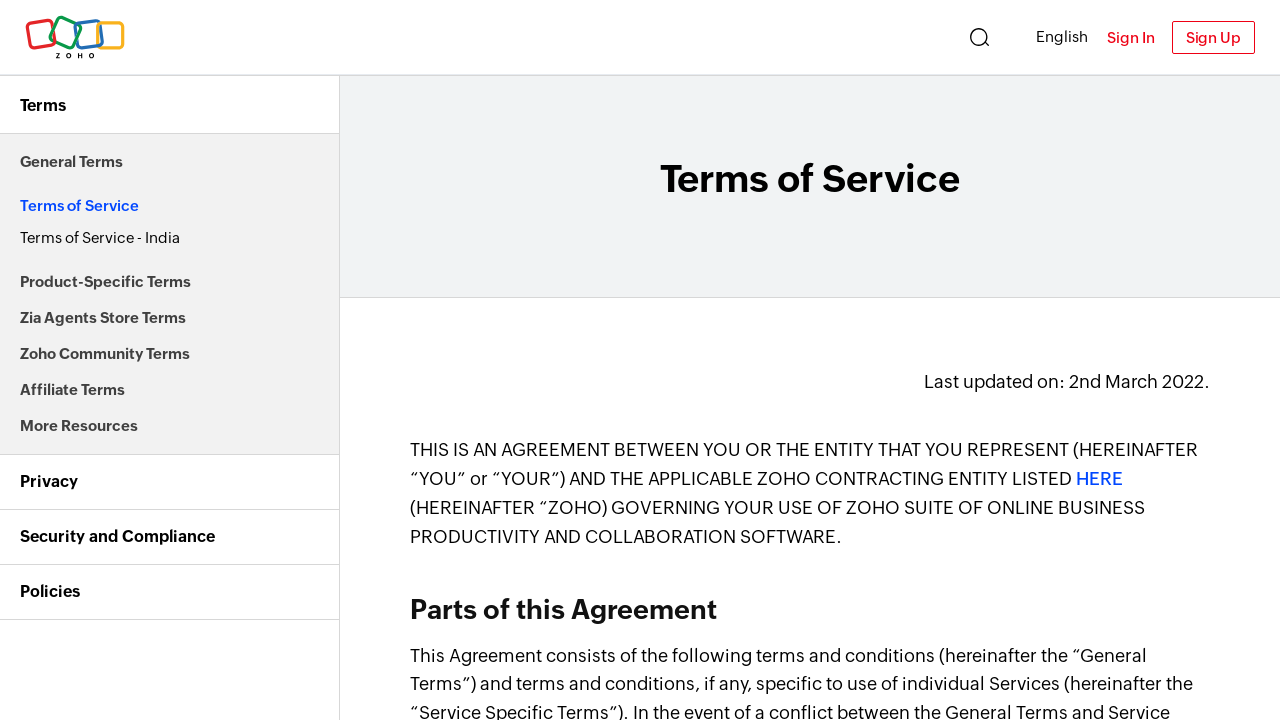

Waited for Terms of Service page to fully load
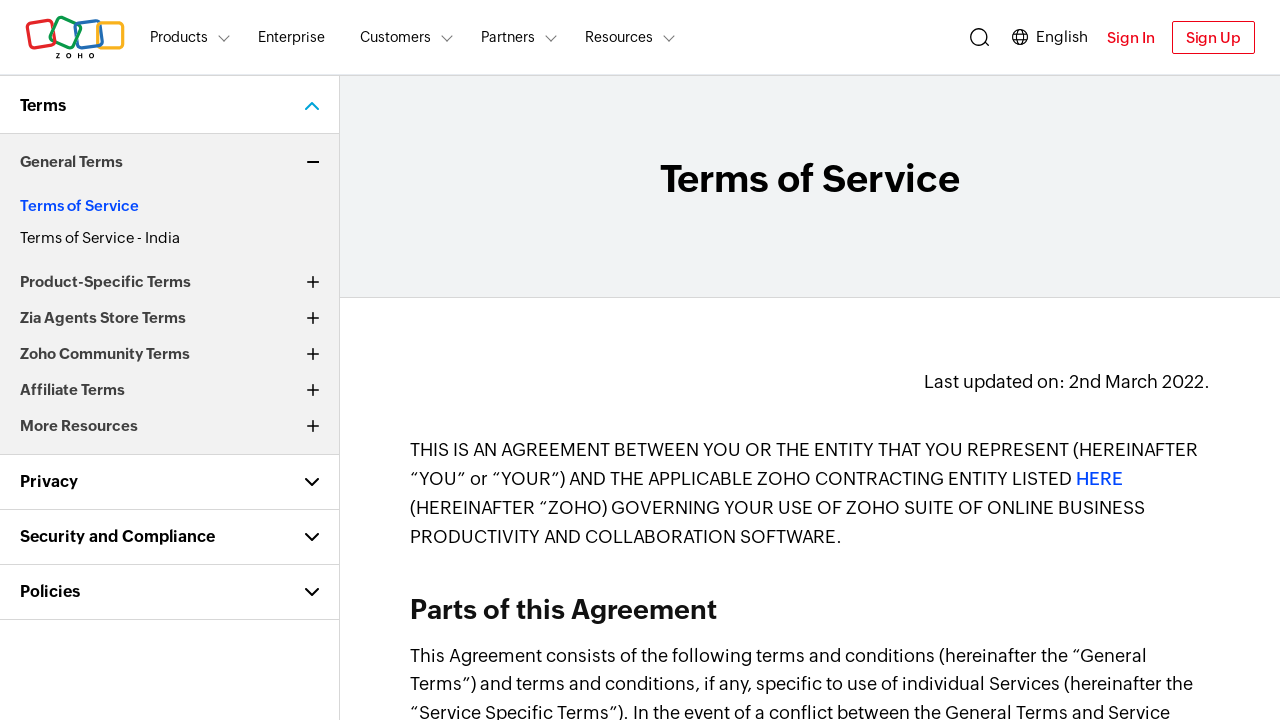

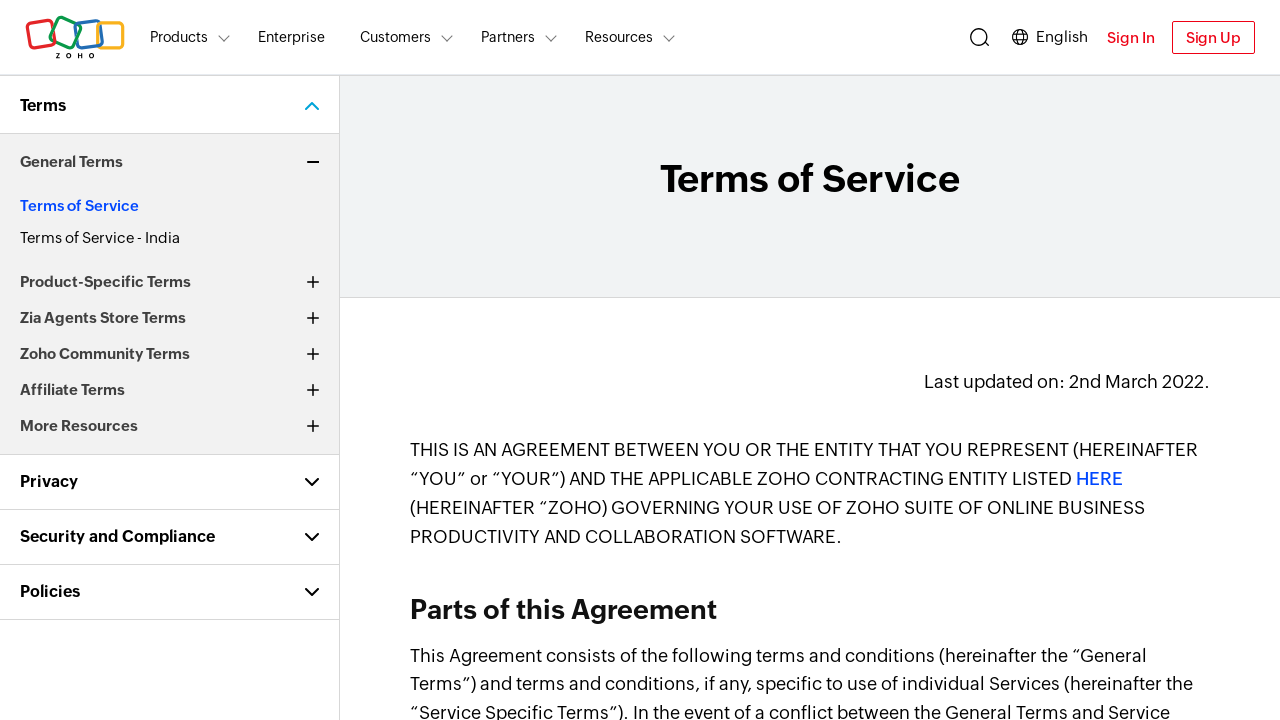